Tests the complete e-commerce flow on Sauce Demo site including product browsing, adding to cart, and starting checkout process with customer information

Starting URL: https://www.saucedemo.com/

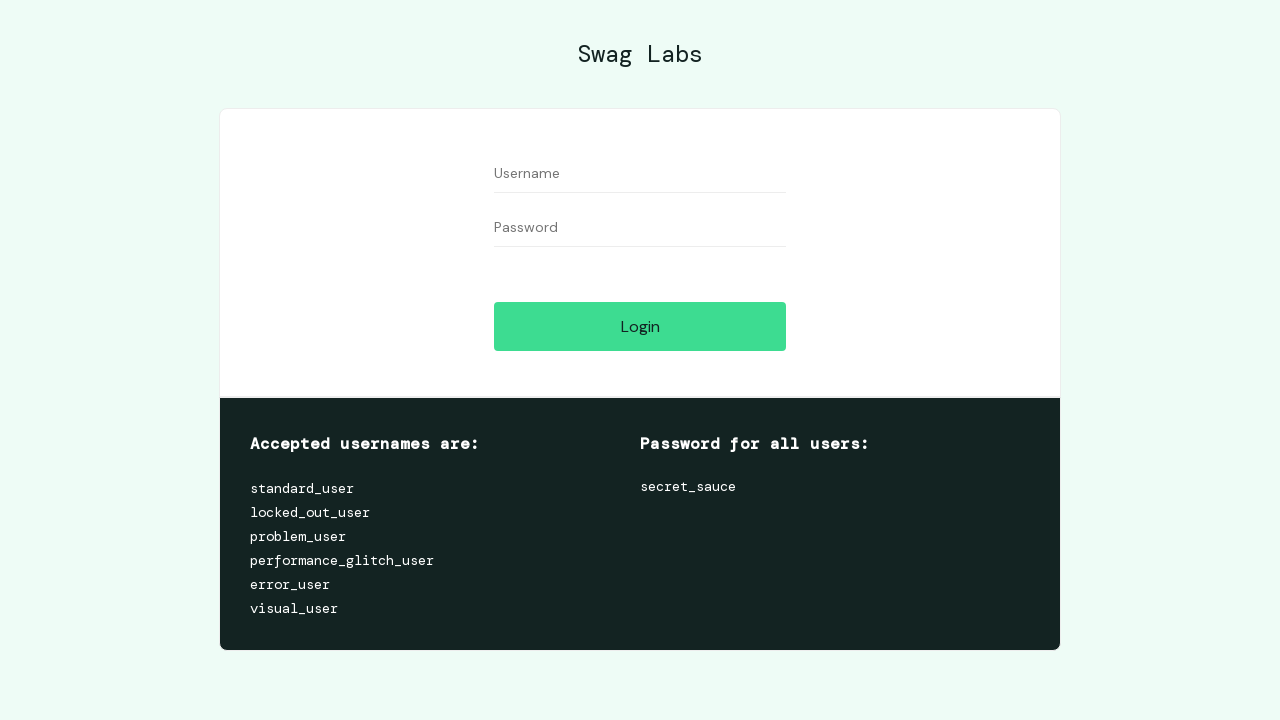

Filled username field with 'problem_user' on //input[contains(@id,'user-name')]
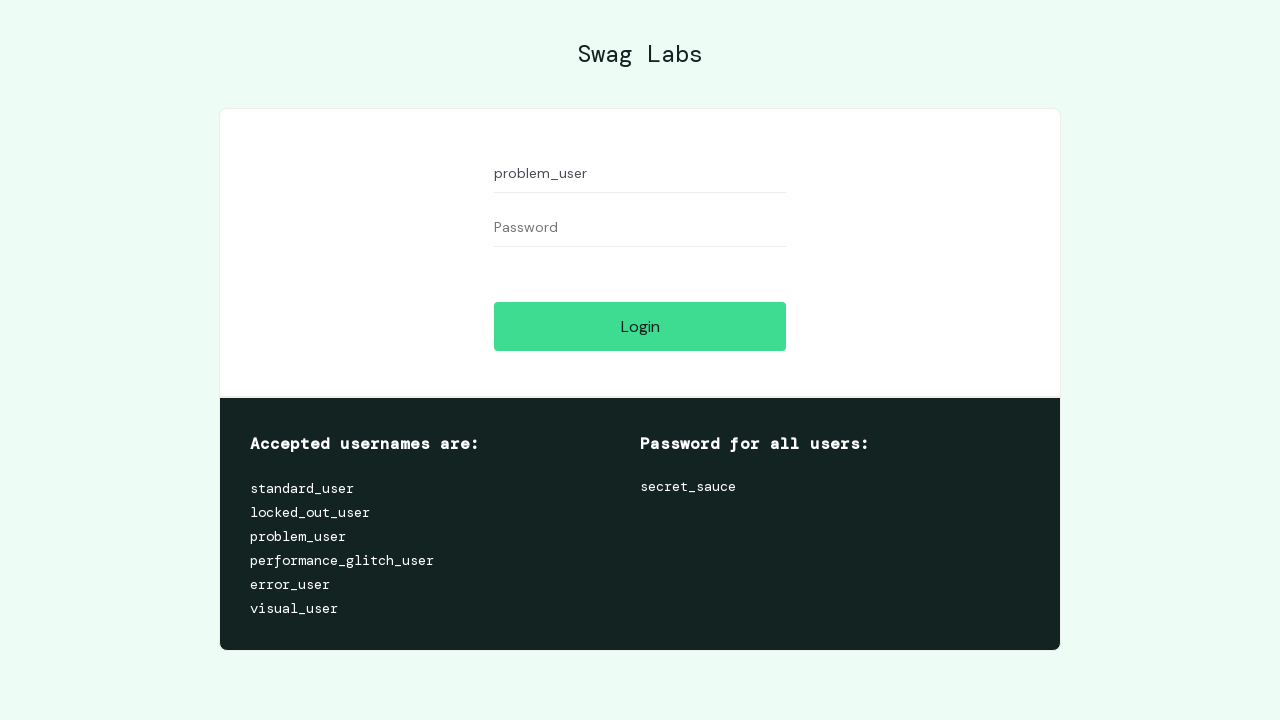

Filled password field with 'secret_sauce' on //input[contains(@placeholder,'Password')]
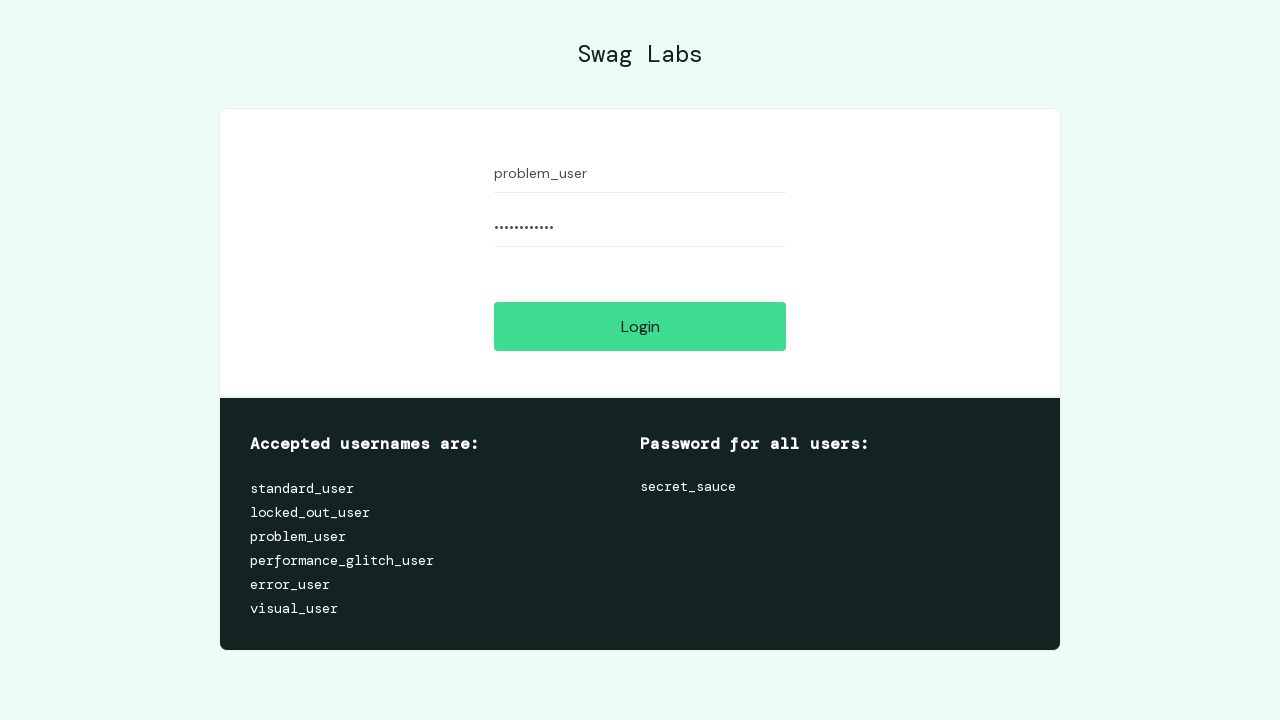

Clicked login button at (640, 326) on xpath=//input[@type='submit']
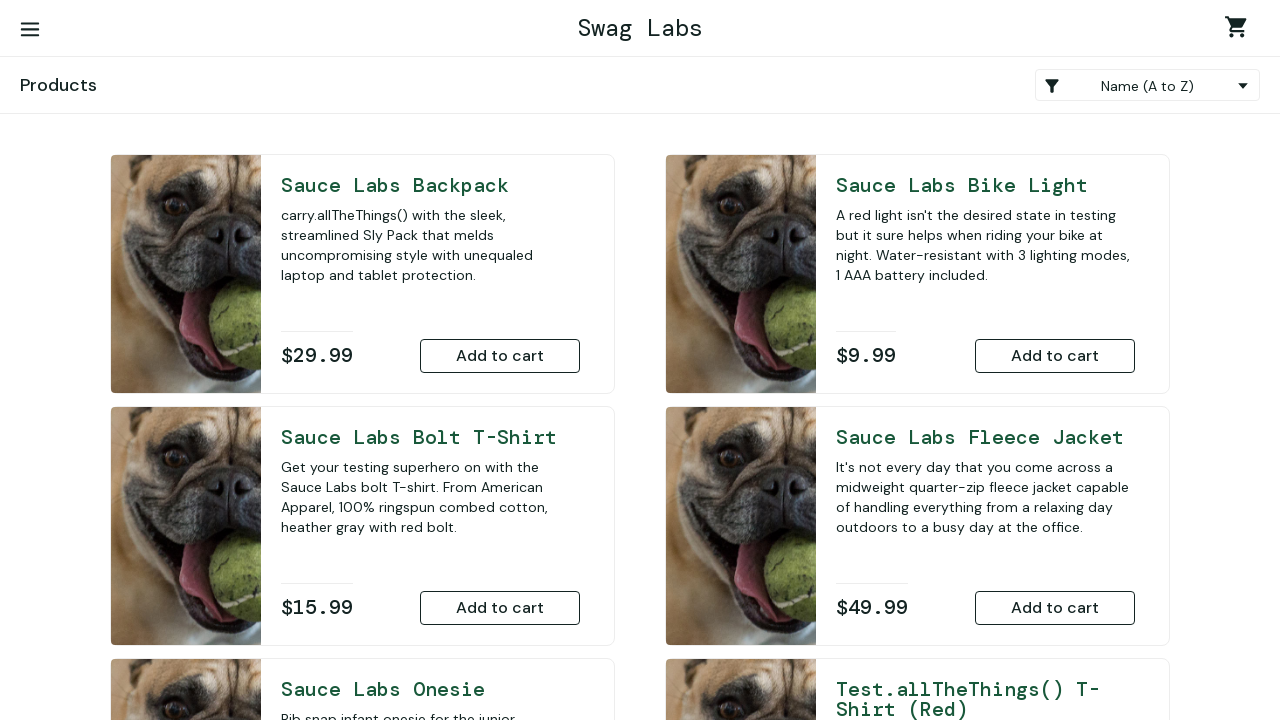

Clicked on Sauce Labs Backpack product at (430, 185) on xpath=//div[text()='Sauce Labs Backpack']
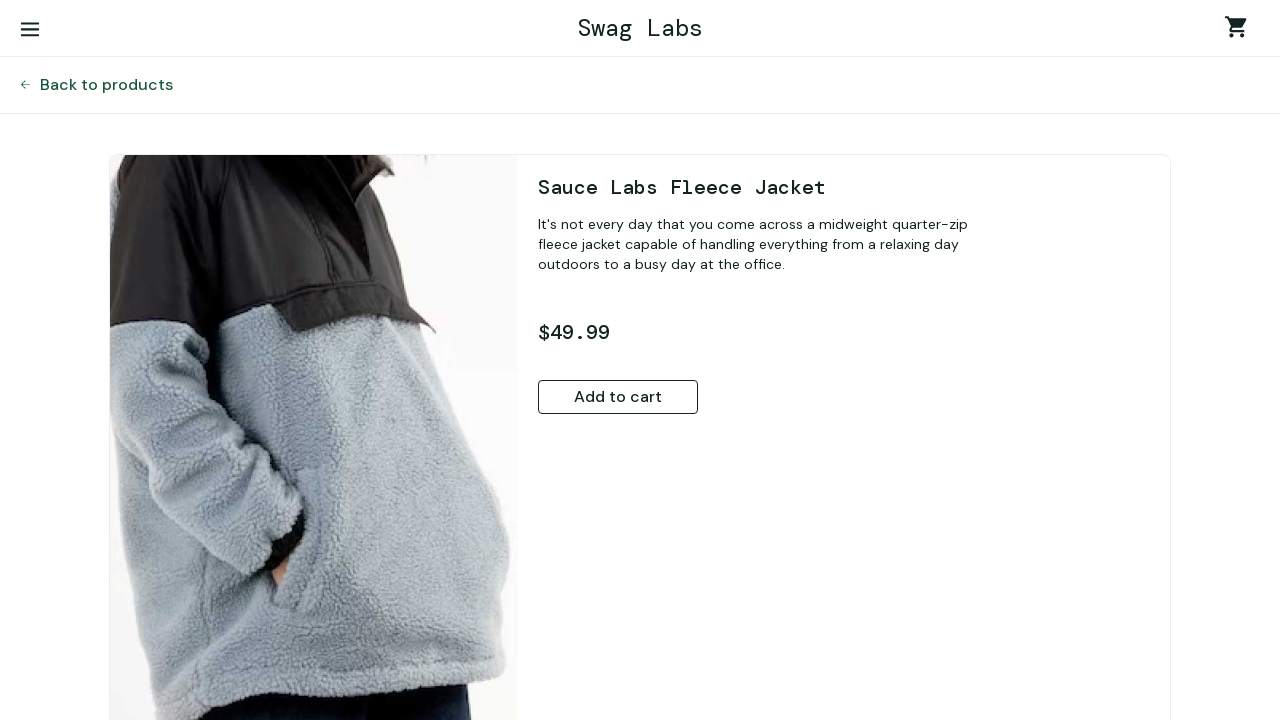

Clicked back to products button at (106, 85) on xpath=//button[contains(@data-test,'back-to-products')]
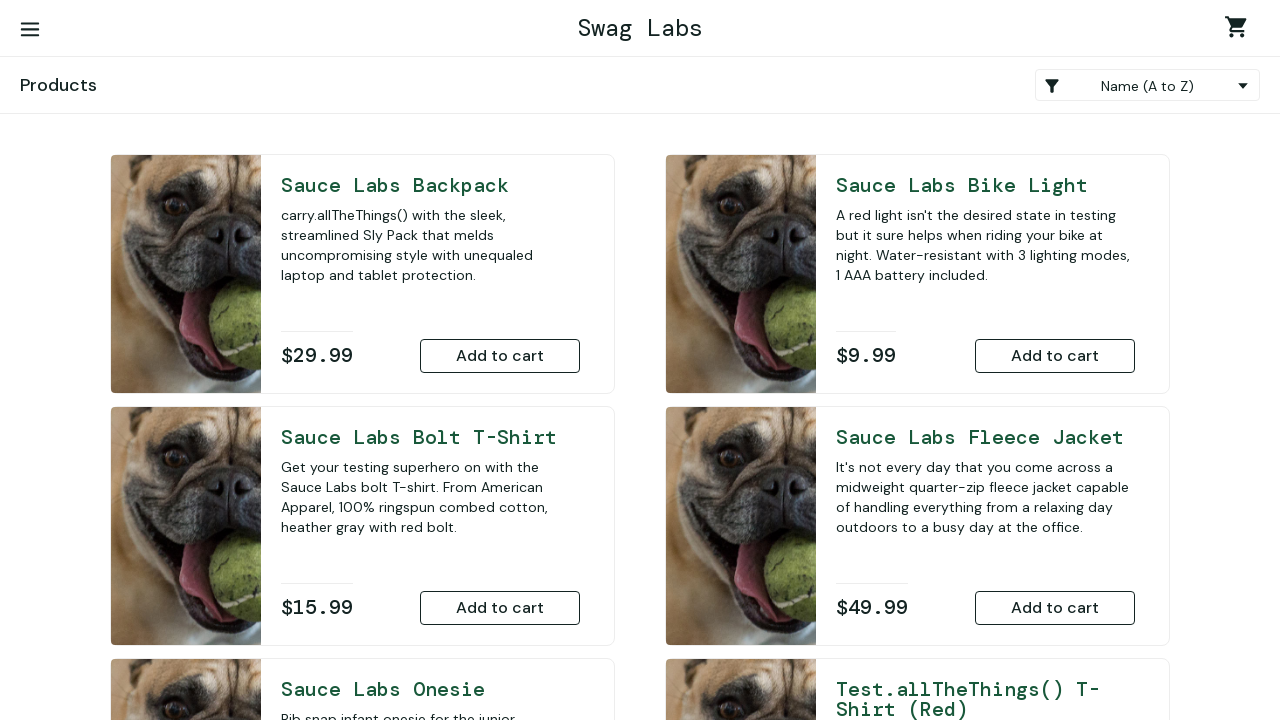

Clicked Add to cart button at (500, 356) on xpath=//button[text()='Add to cart']
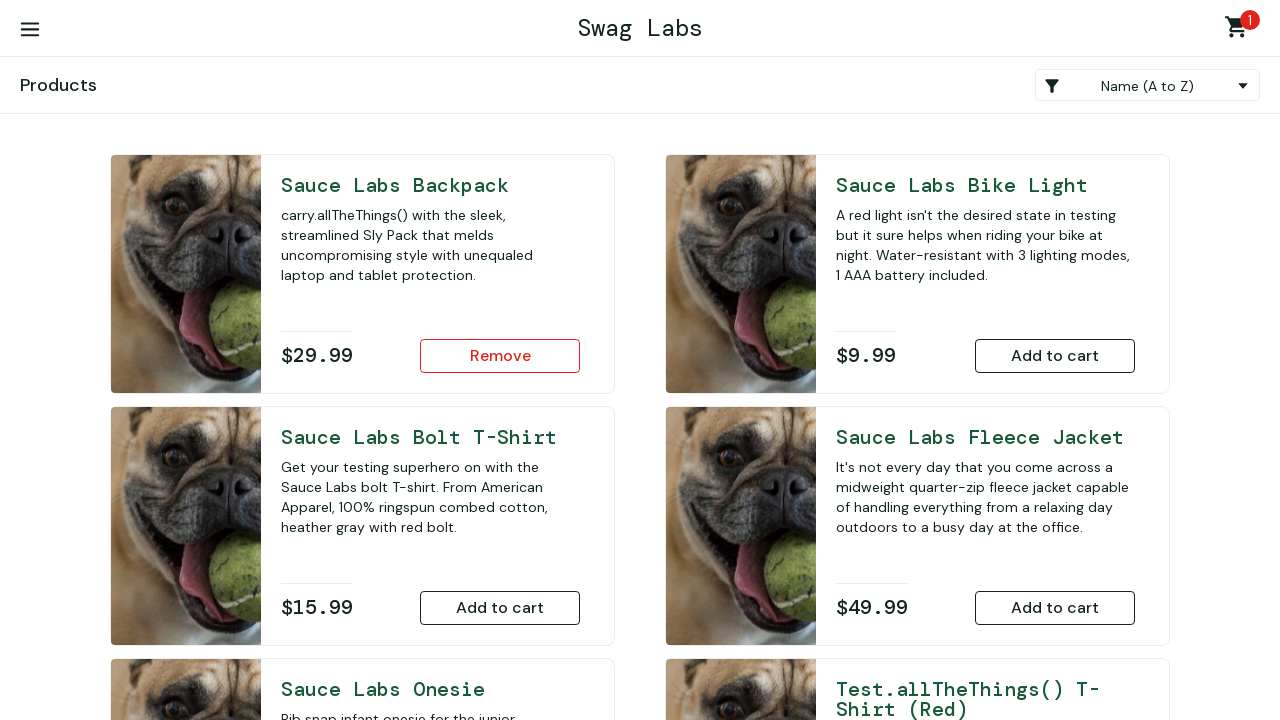

Clicked shopping cart icon at (1250, 20) on xpath=//a[@class='shopping_cart_link']/child::span
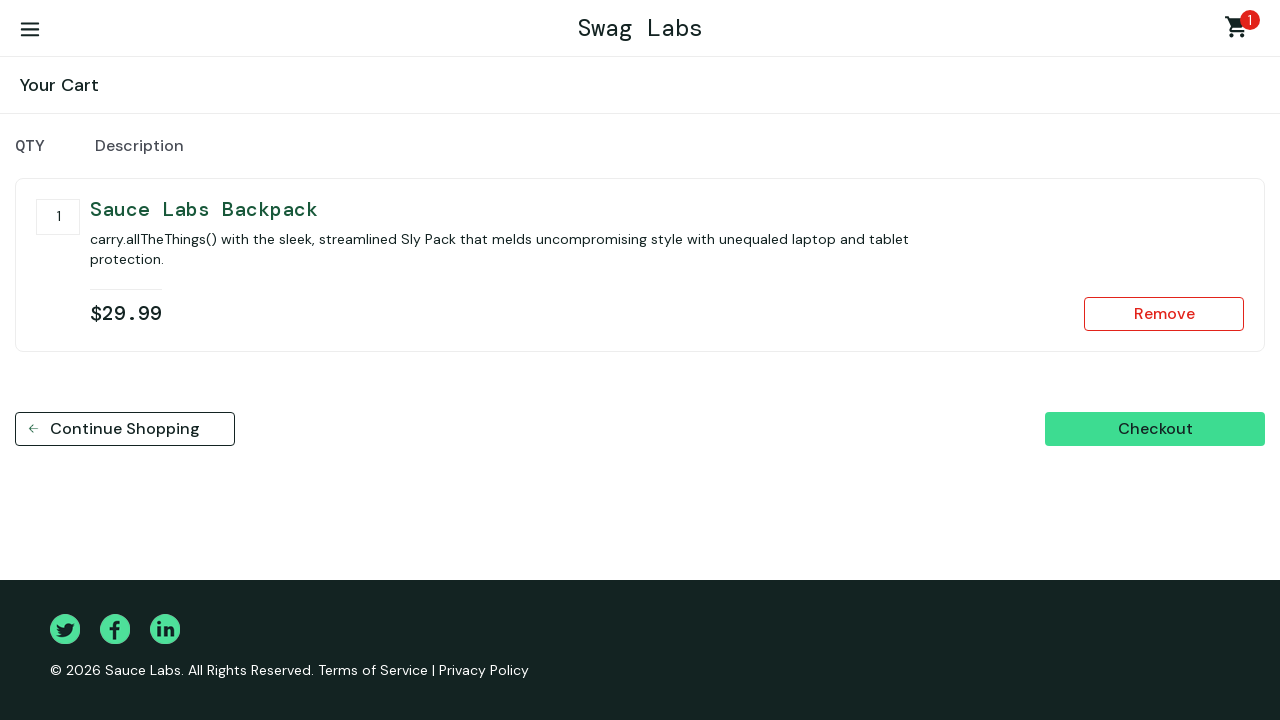

Clicked checkout button at (1155, 429) on xpath=//button[text()='Checkout']
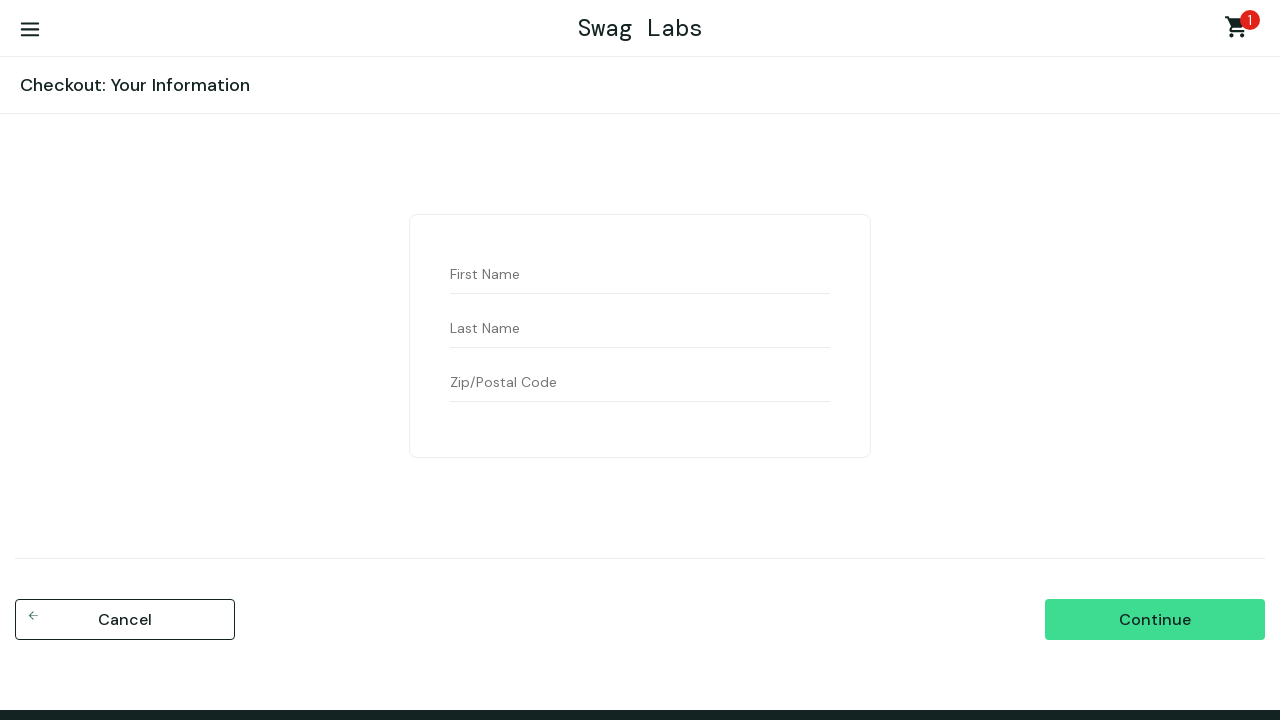

Clicked first name input field at (640, 274) on xpath=//input[@placeholder='First Name']
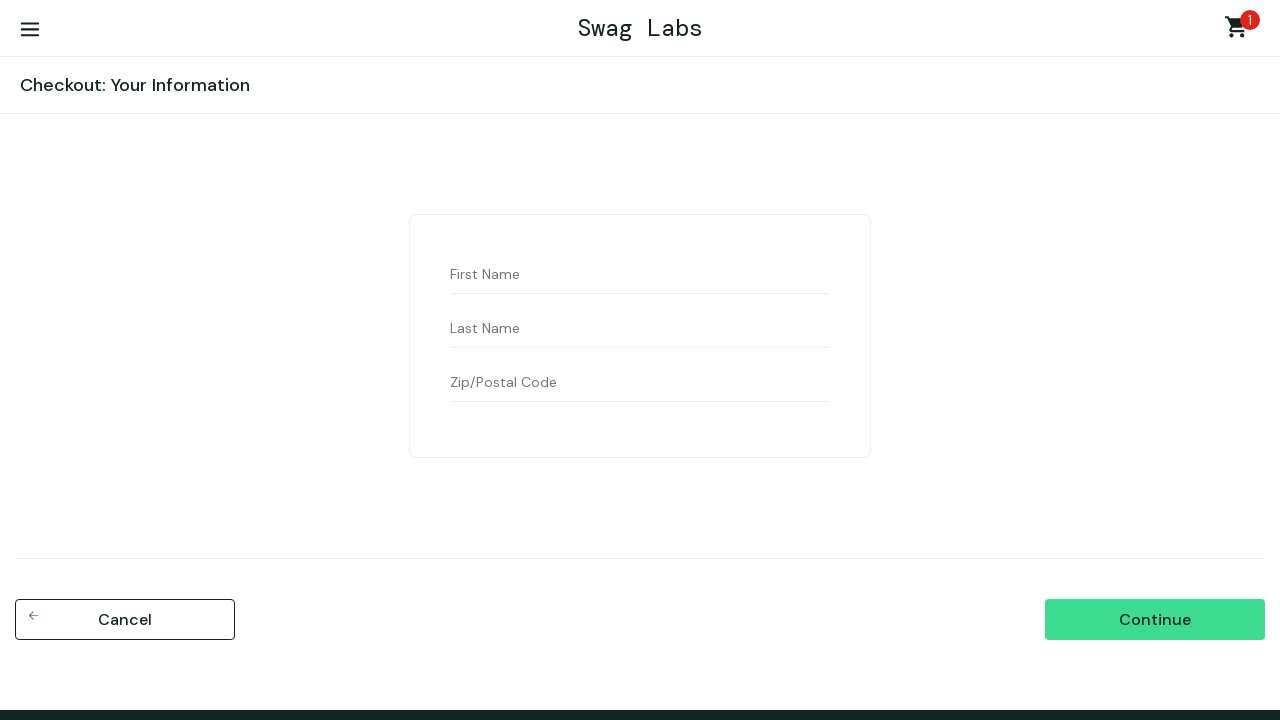

Filled first name field with 'Nanthini' on //input[@placeholder='First Name']
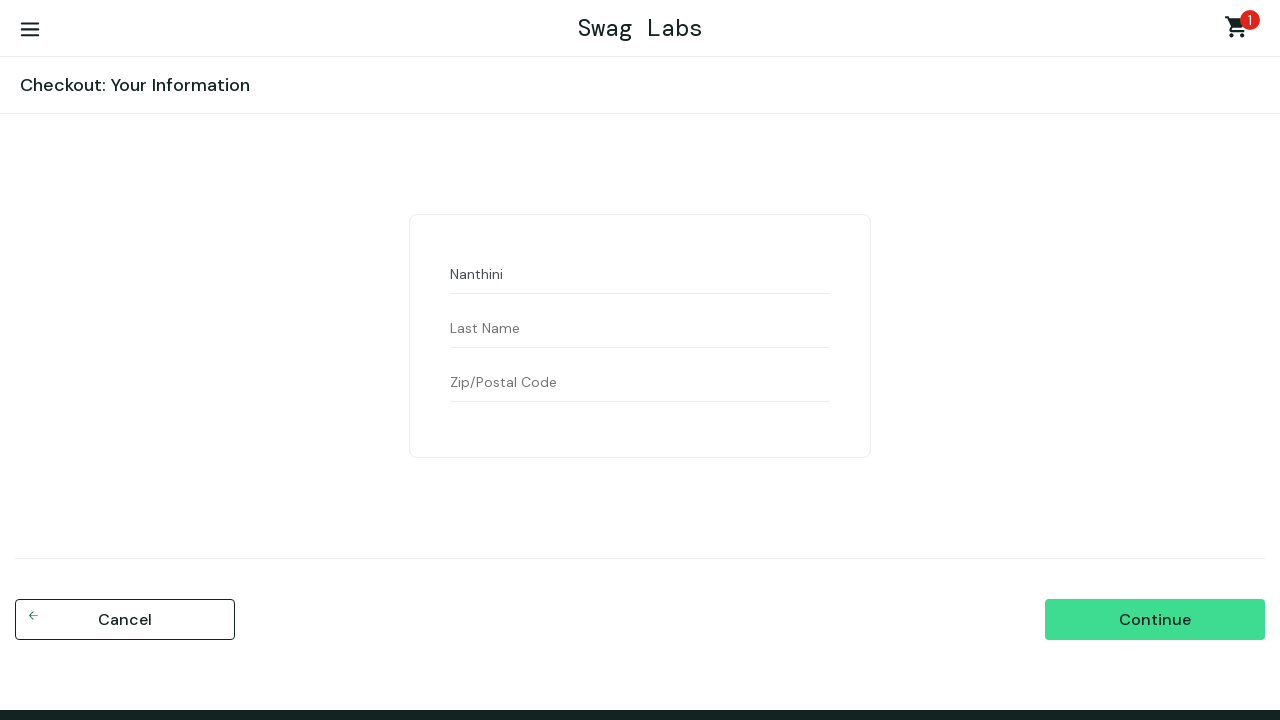

Clicked last name input field at (640, 328) on input[placeholder='Last Name']
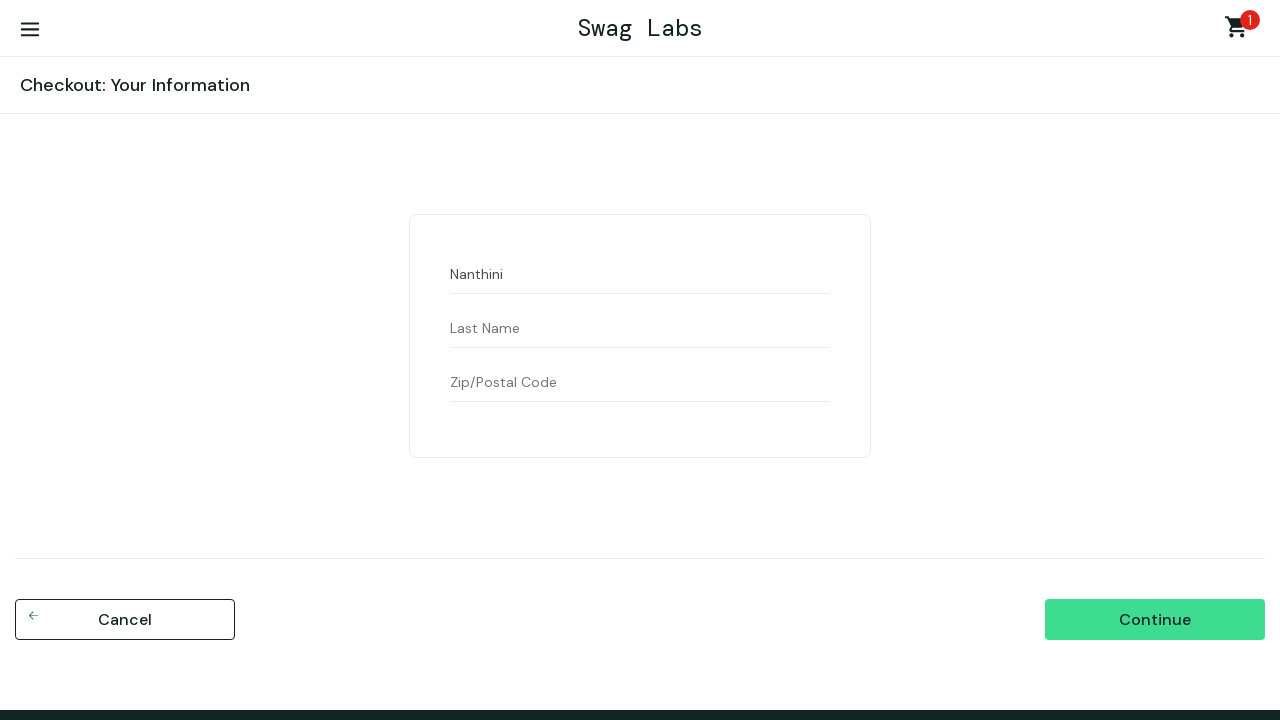

Filled last name field with 'GK' on input[placeholder='Last Name']
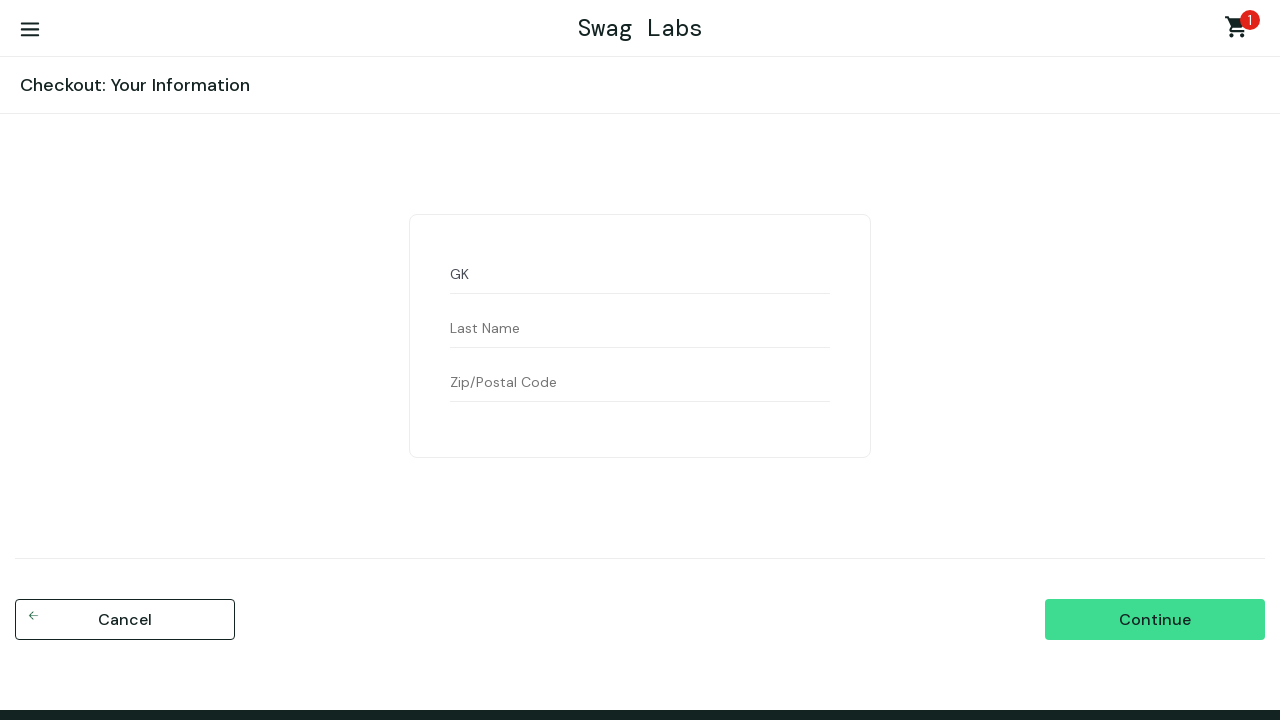

Filled postal code field with '625009' on //input[contains(@name,'postalCode')]
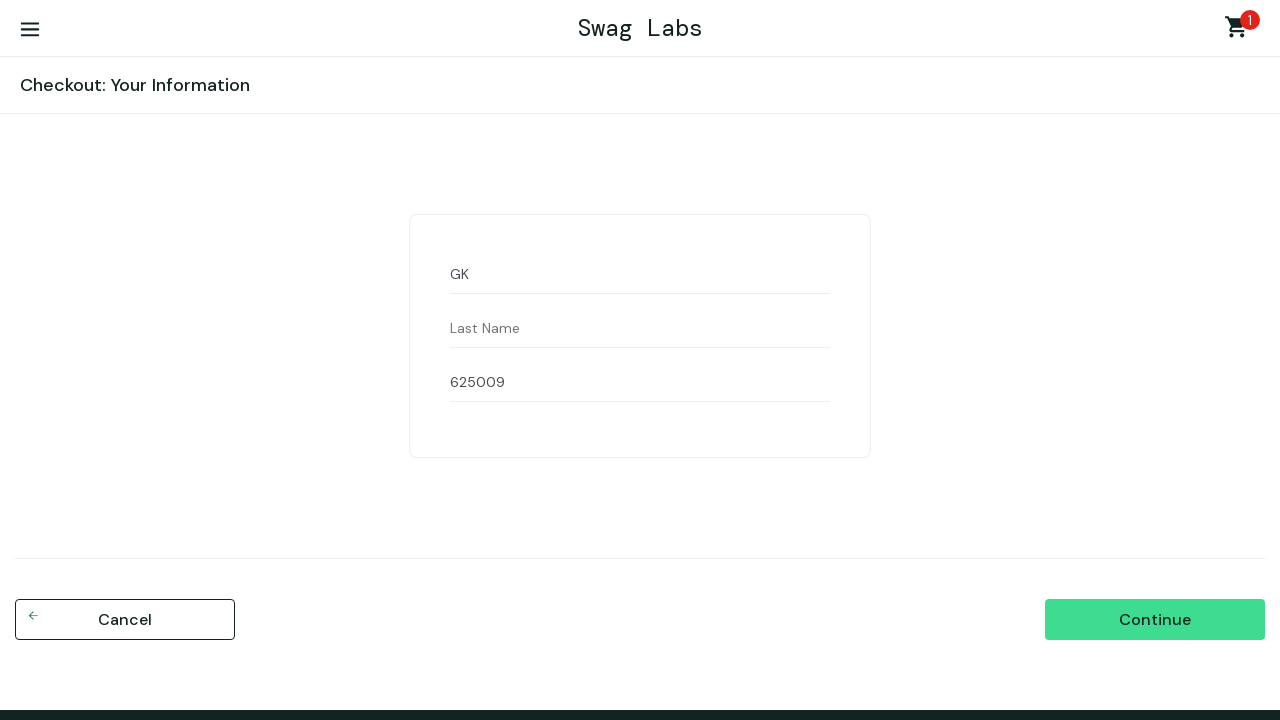

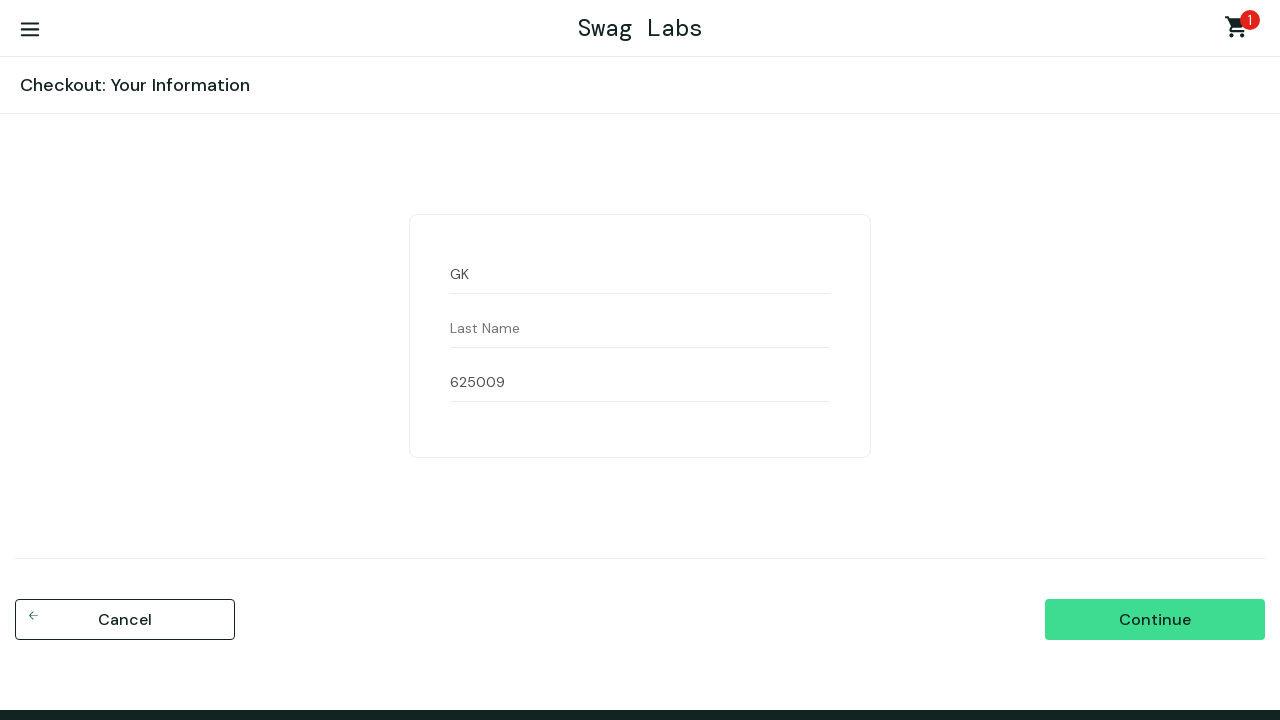